Searches for bags on Ajio website, filters by Men's Fashion Bags category, and verifies that product listings are displayed with brand and product information

Starting URL: https://www.ajio.com/

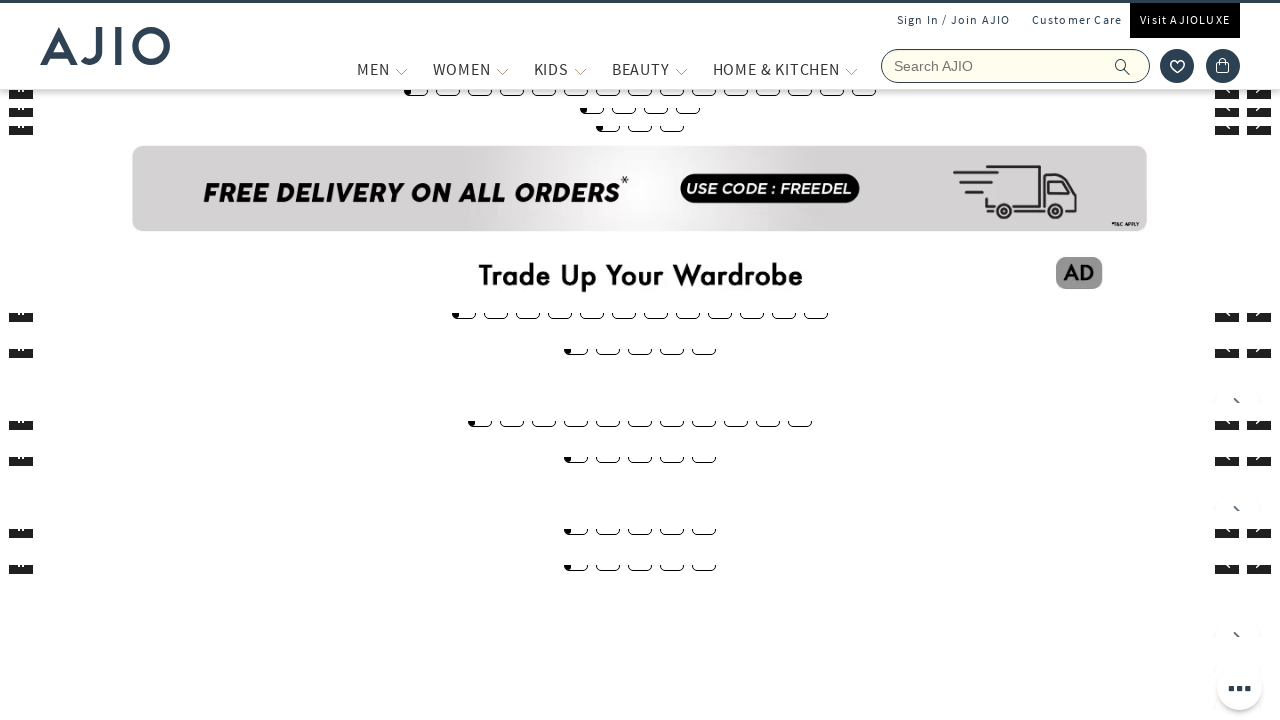

Filled search box with 'bags' on input[name='searchVal']
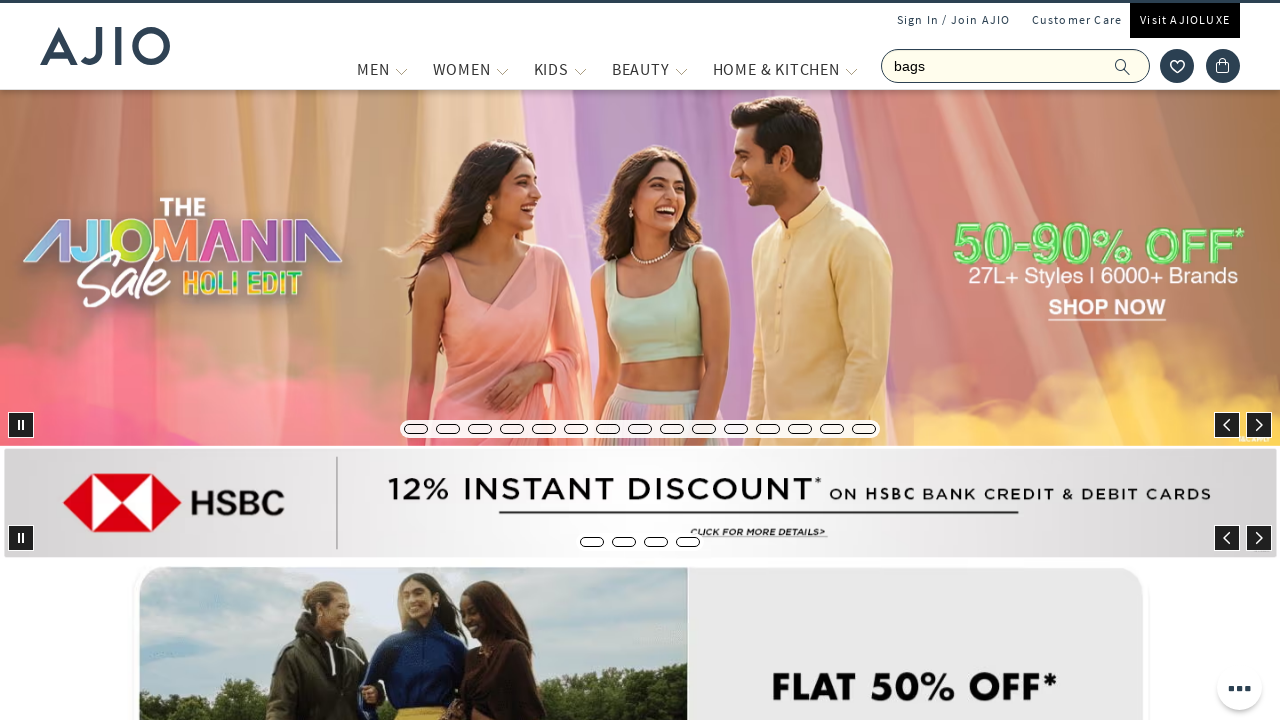

Pressed Enter to search for bags on input[name='searchVal']
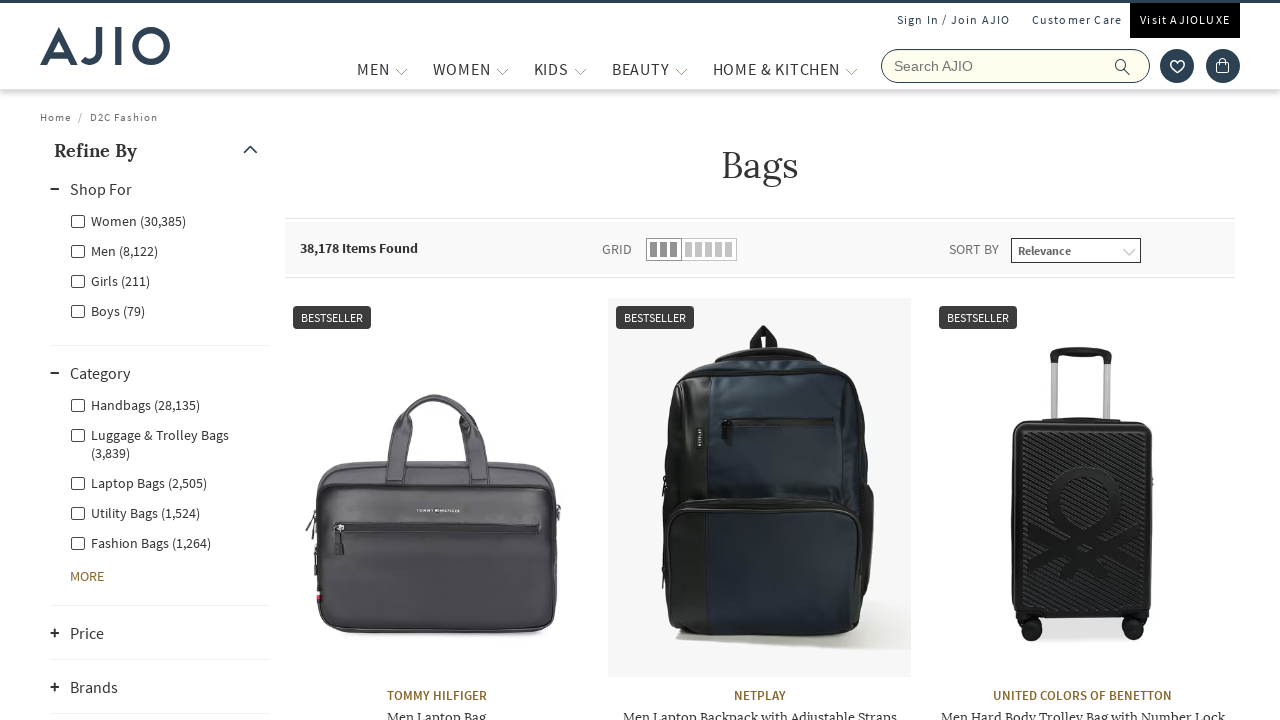

Waited for search results to load
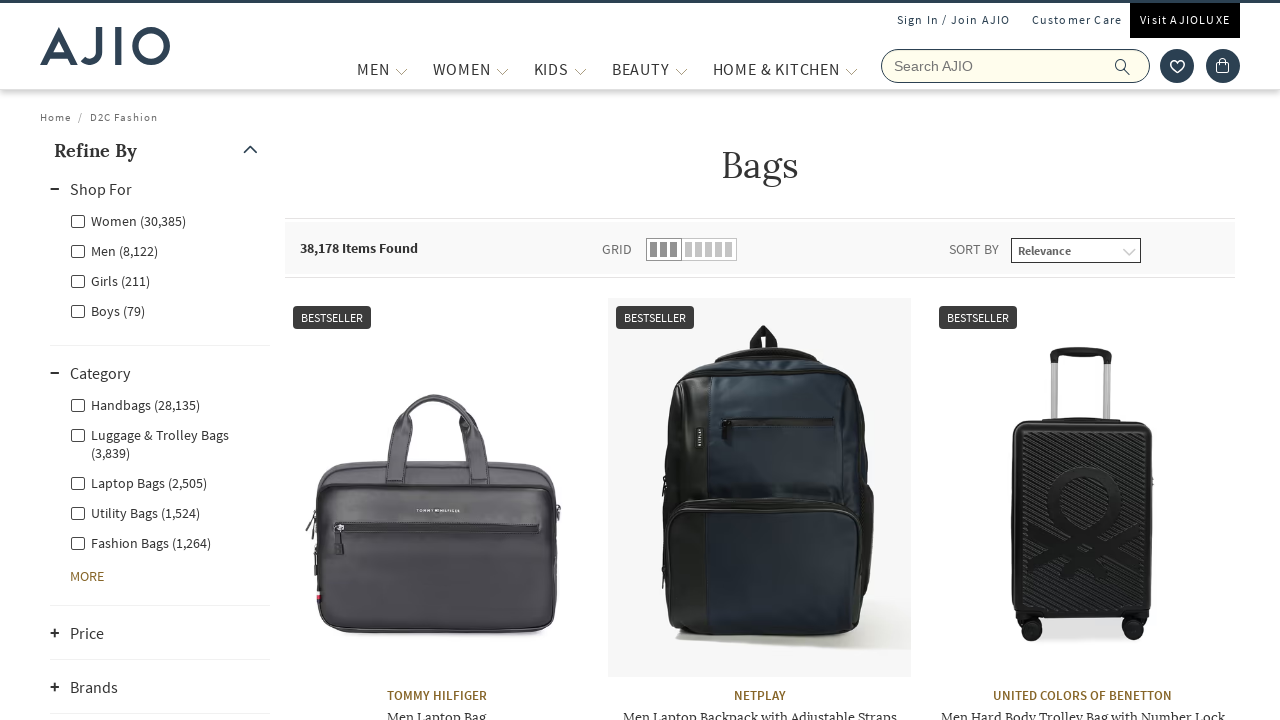

Clicked Men category filter at (114, 250) on label[for='Men']
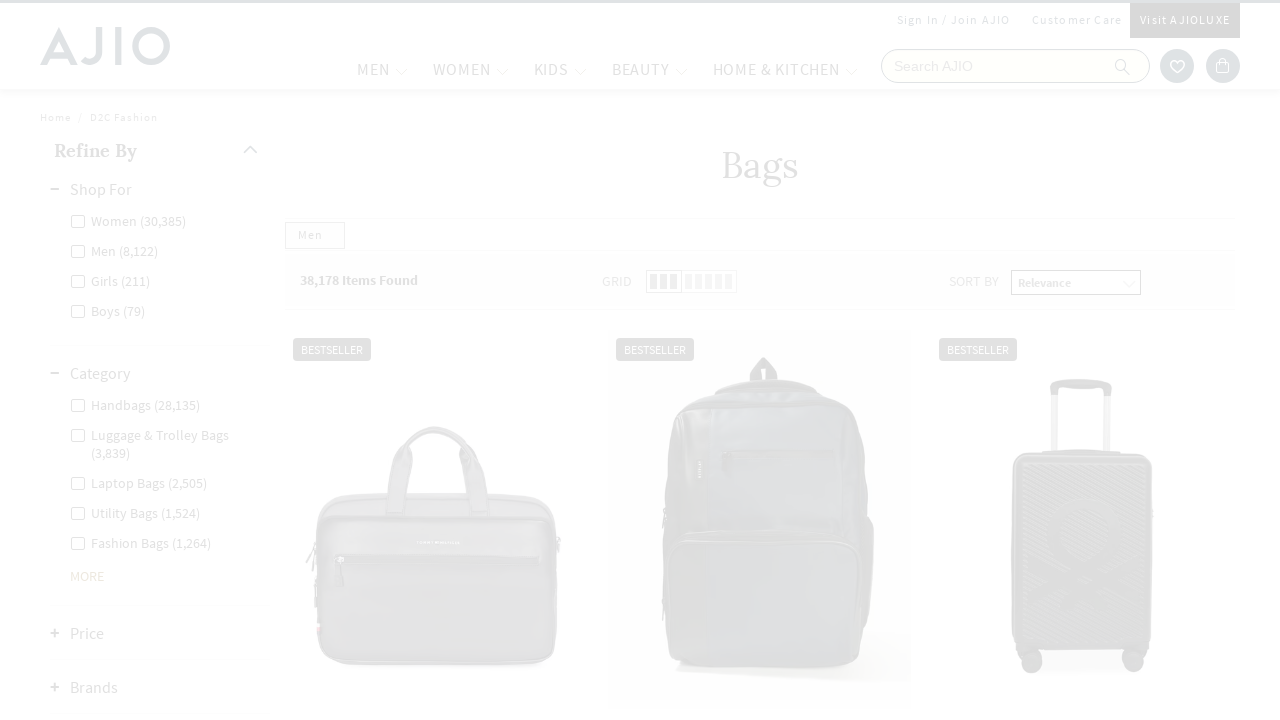

Waited for Men category filter to apply
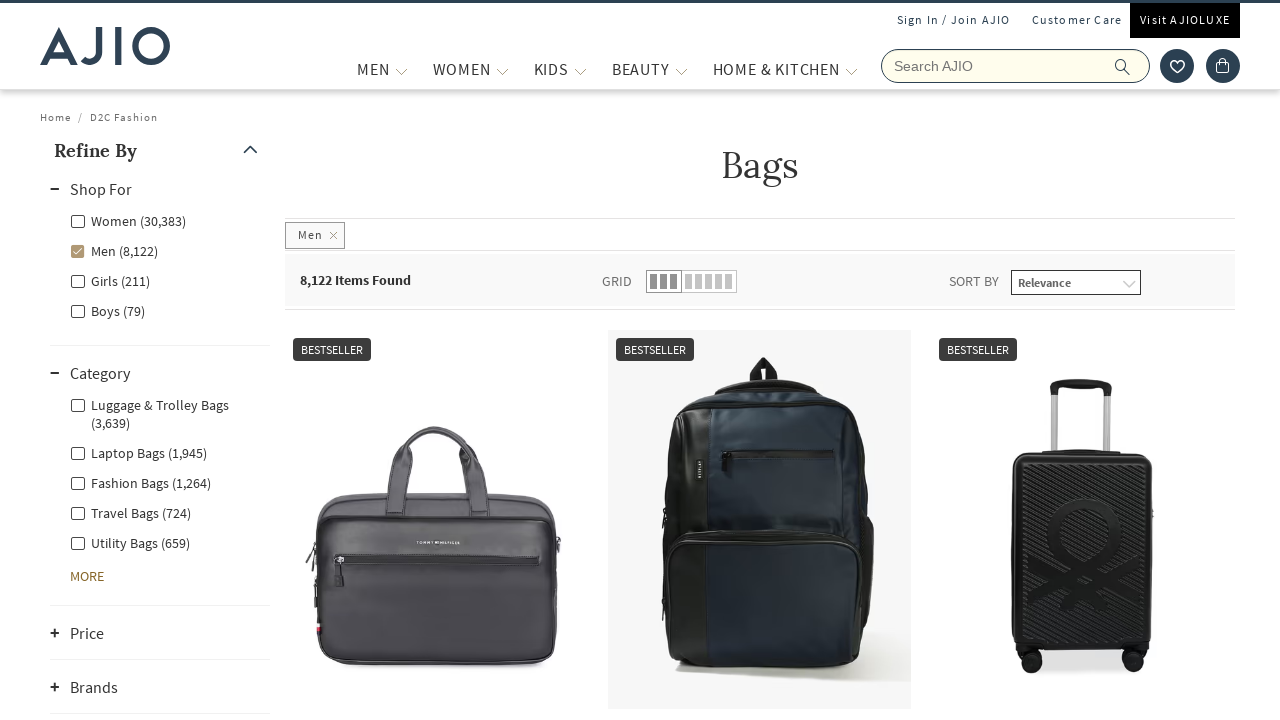

Clicked Men - Fashion Bags subcategory filter at (140, 482) on label[for='Men - Fashion Bags']
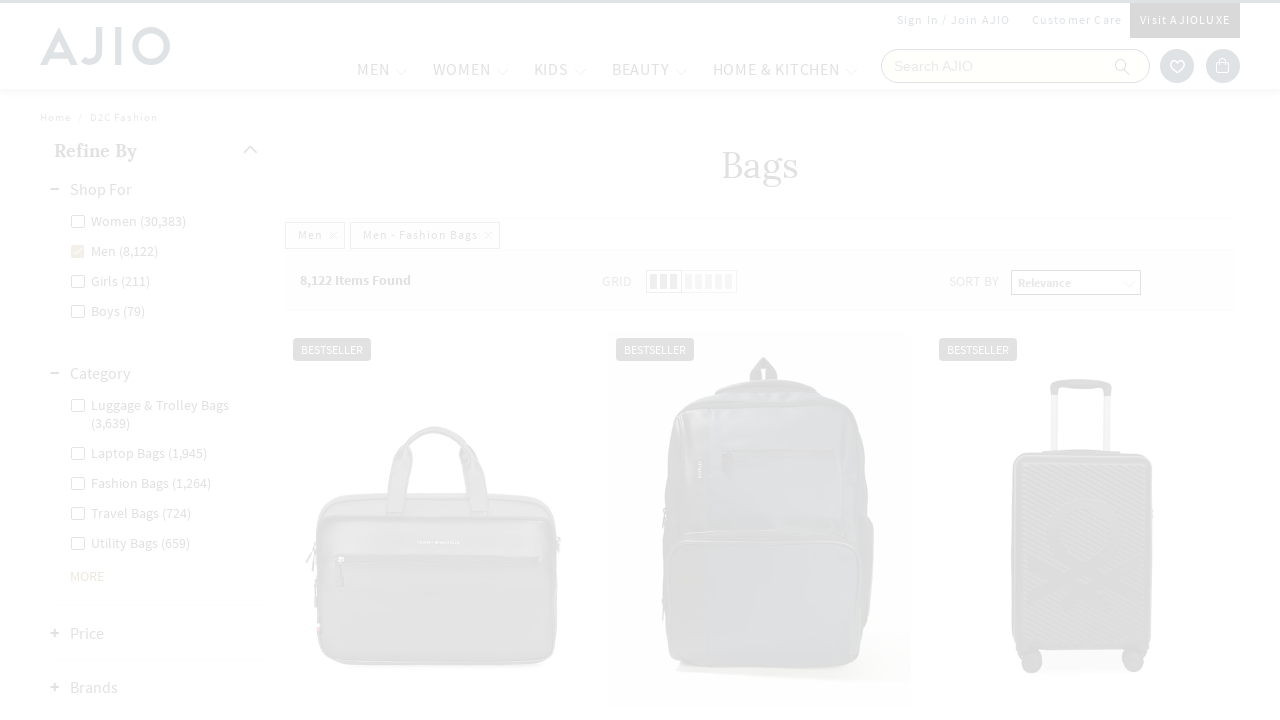

Filtered results loaded, product count element found
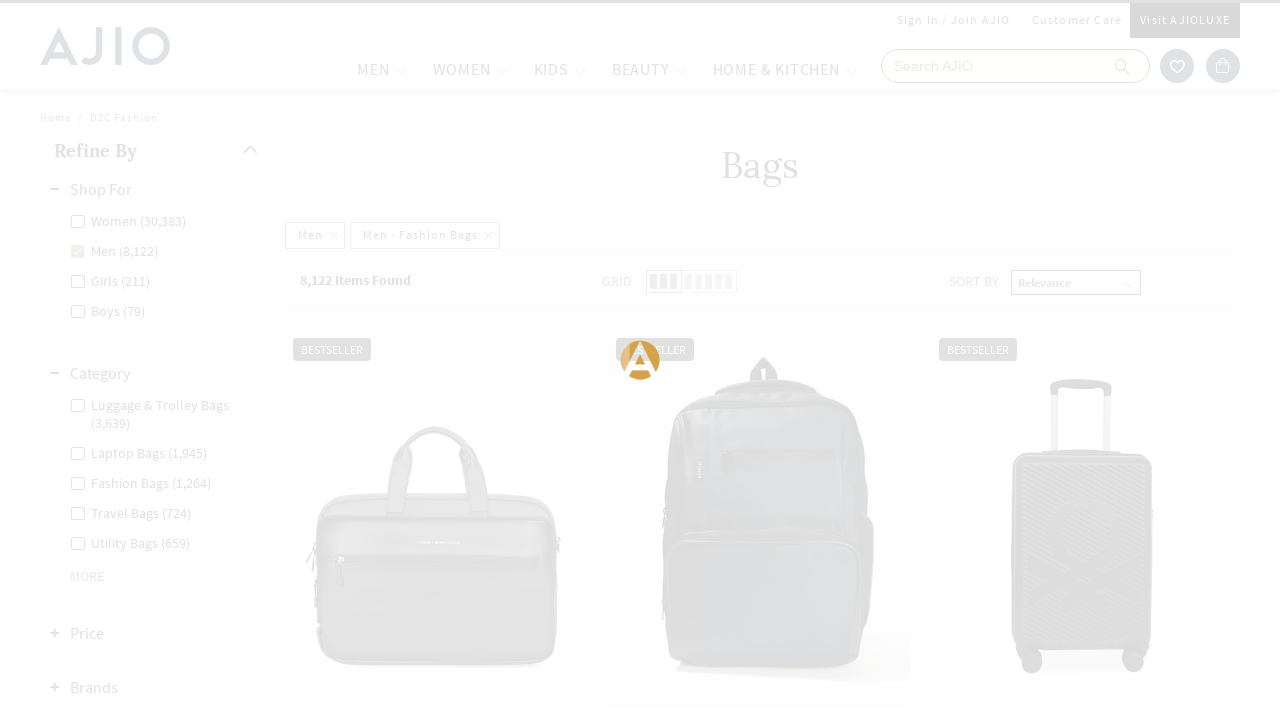

Verified brand elements are present in product listings
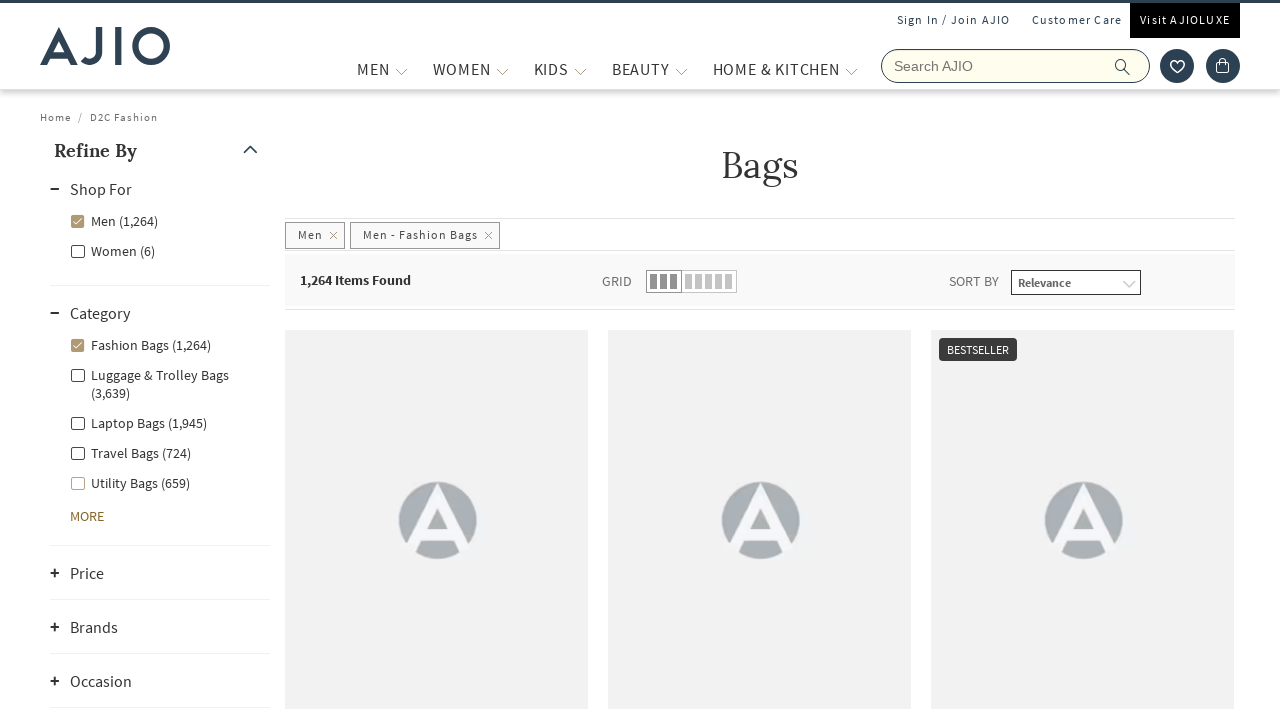

Verified product name elements are present in listings
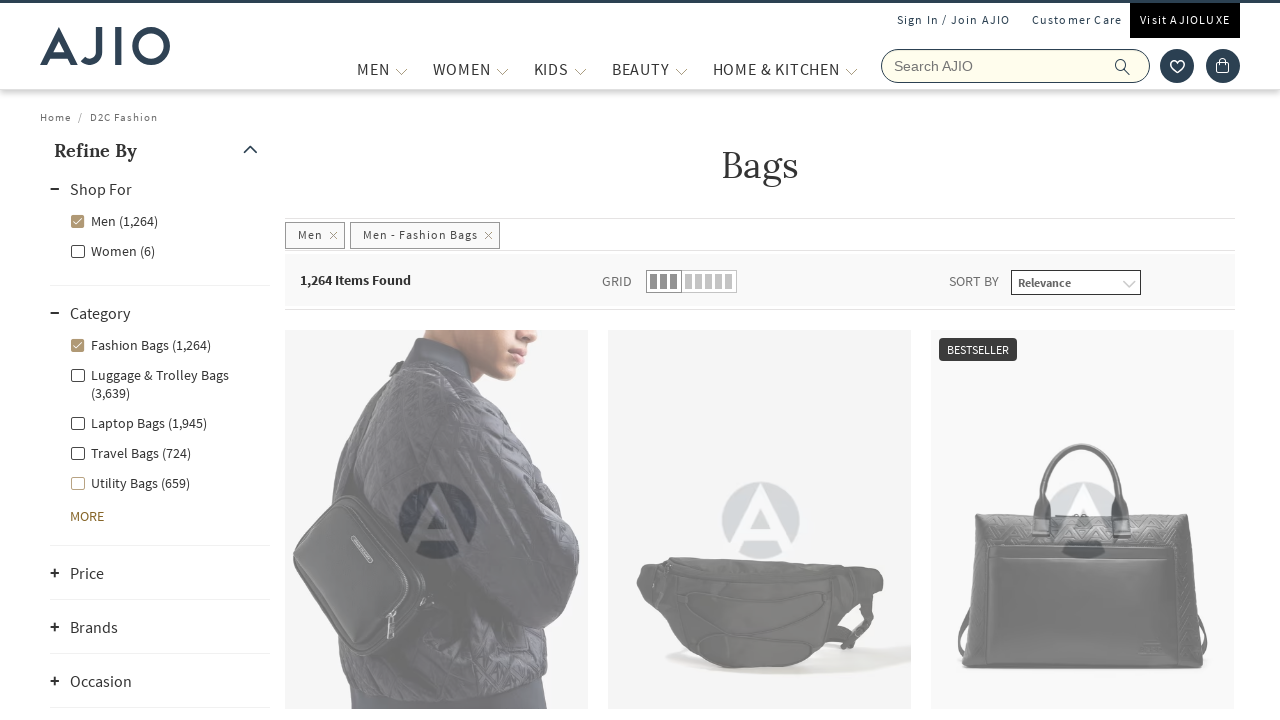

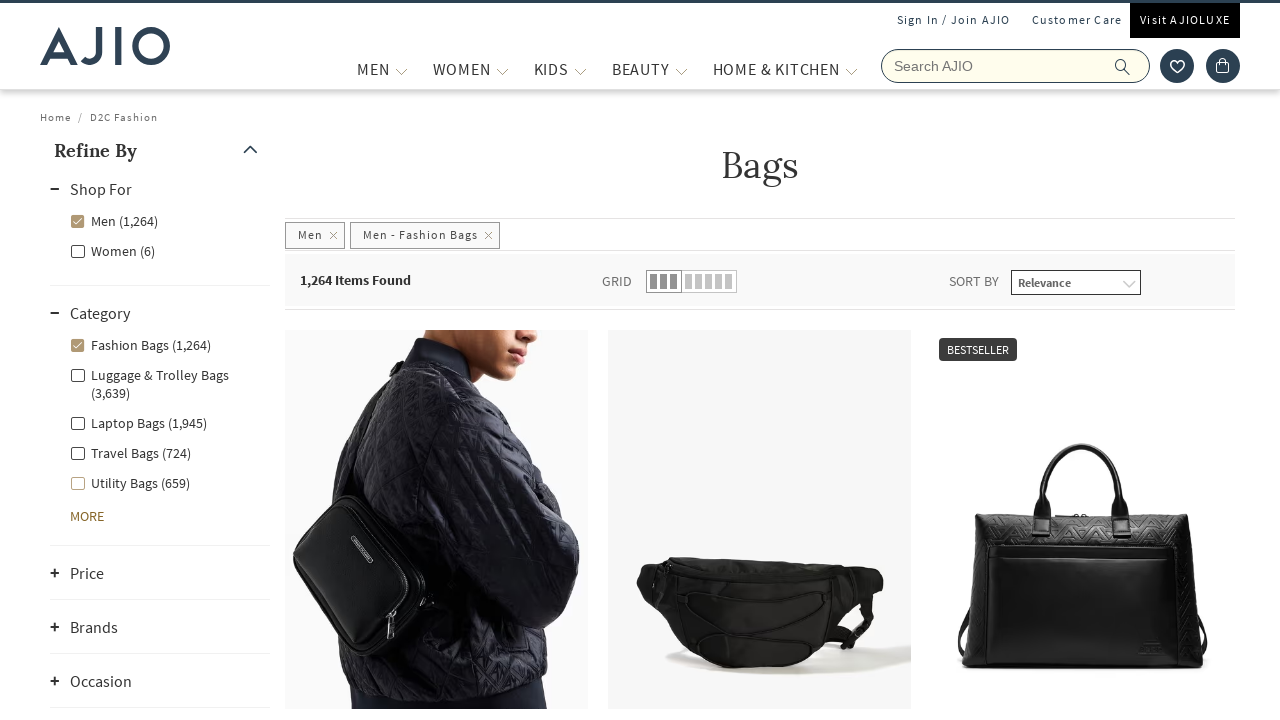